Tests drag and drop functionality on jQueryUI demo page by dragging an element and dropping it onto a target area

Starting URL: https://jqueryui.com/droppable/

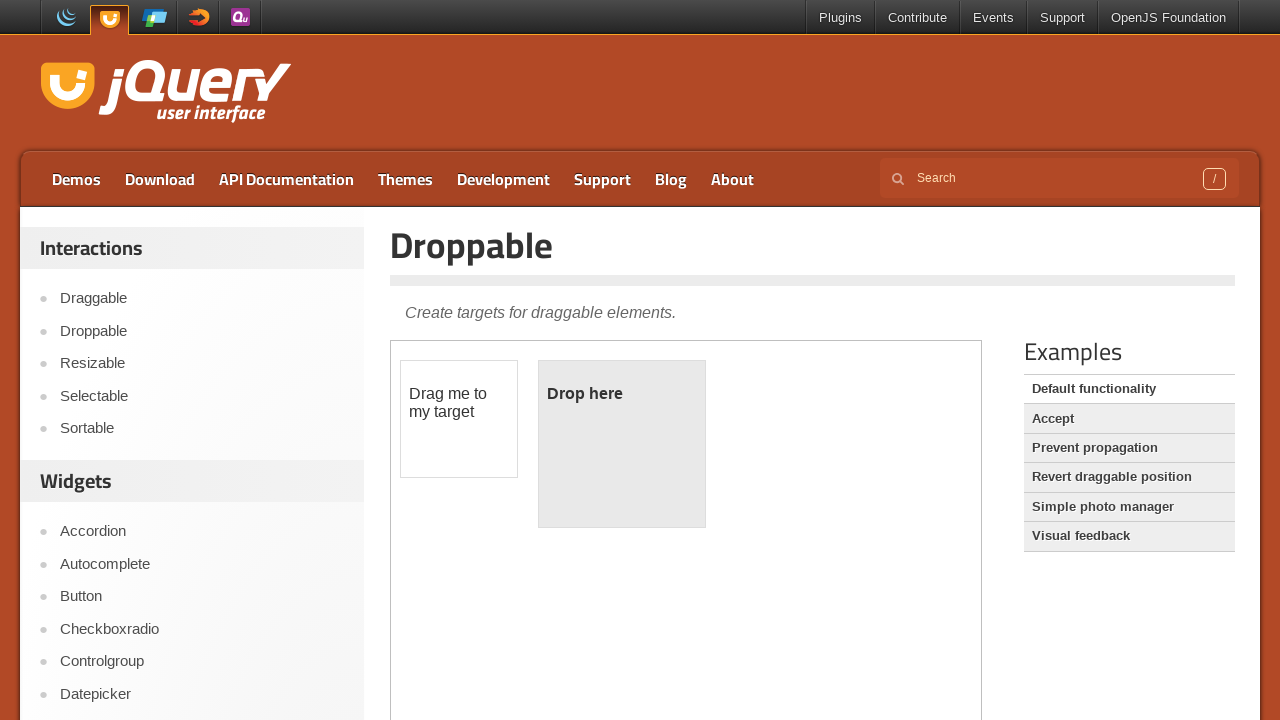

Located the demo iframe
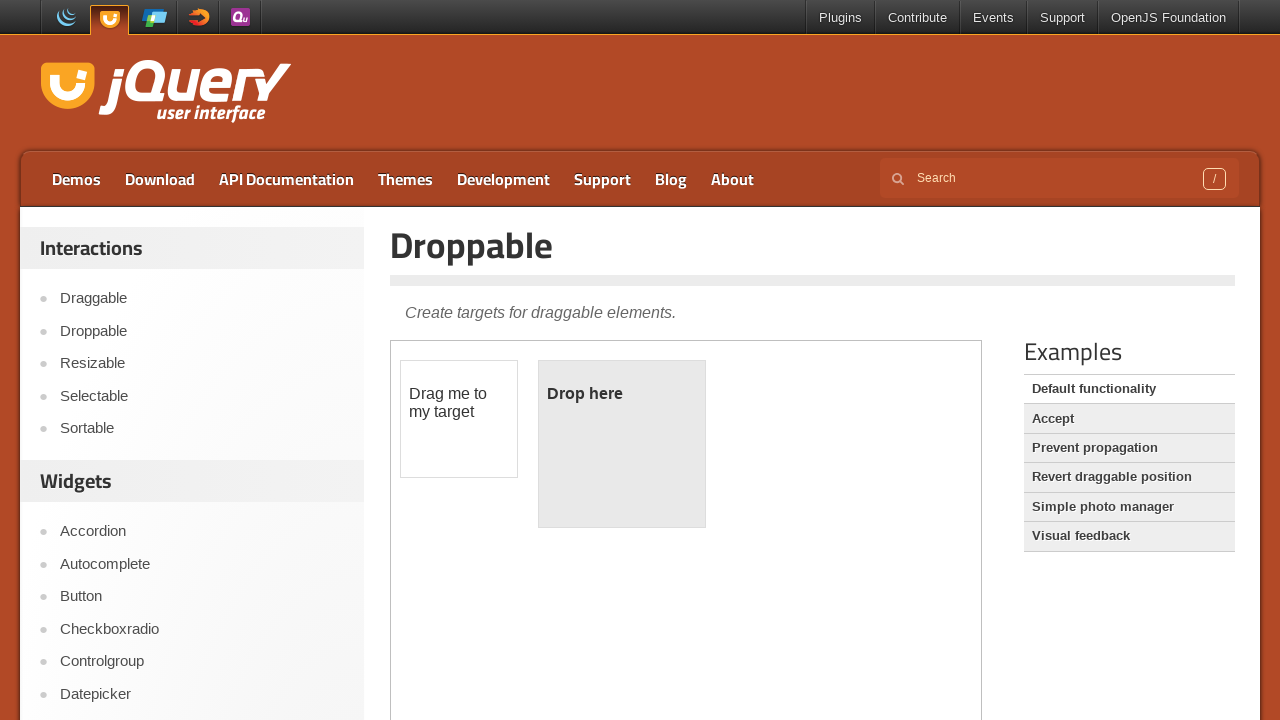

Located the draggable element
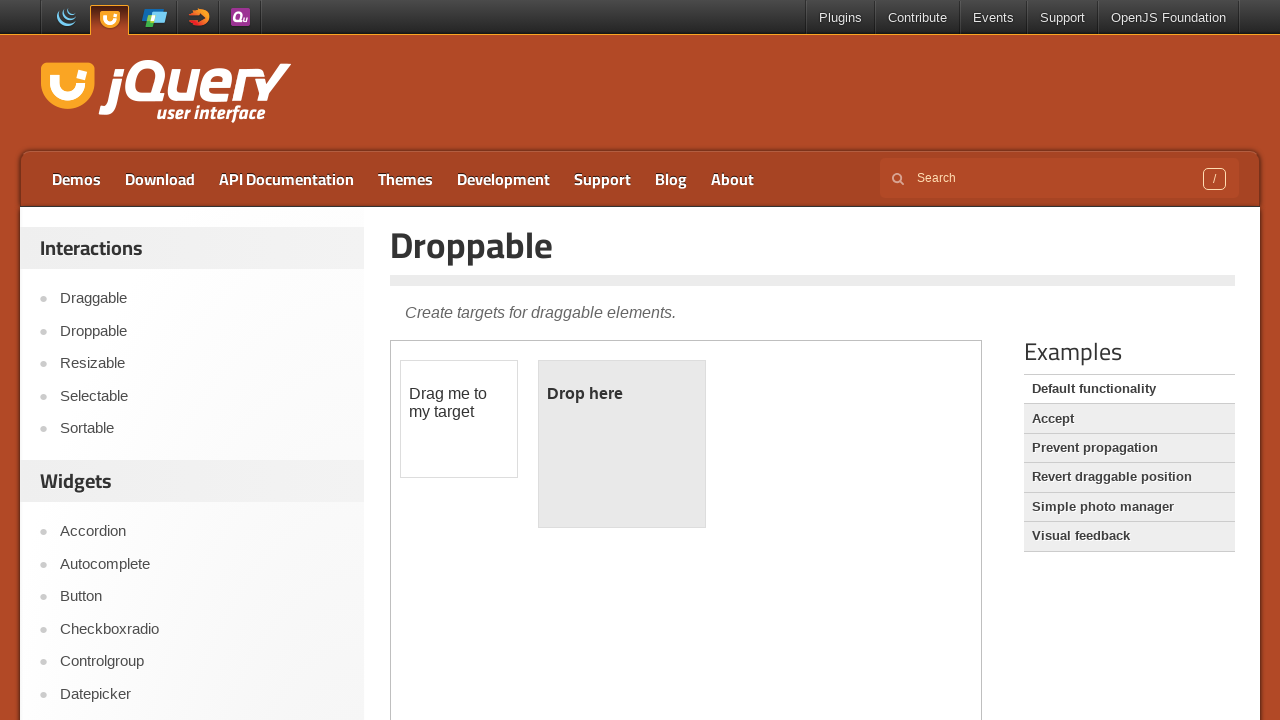

Located the droppable target element
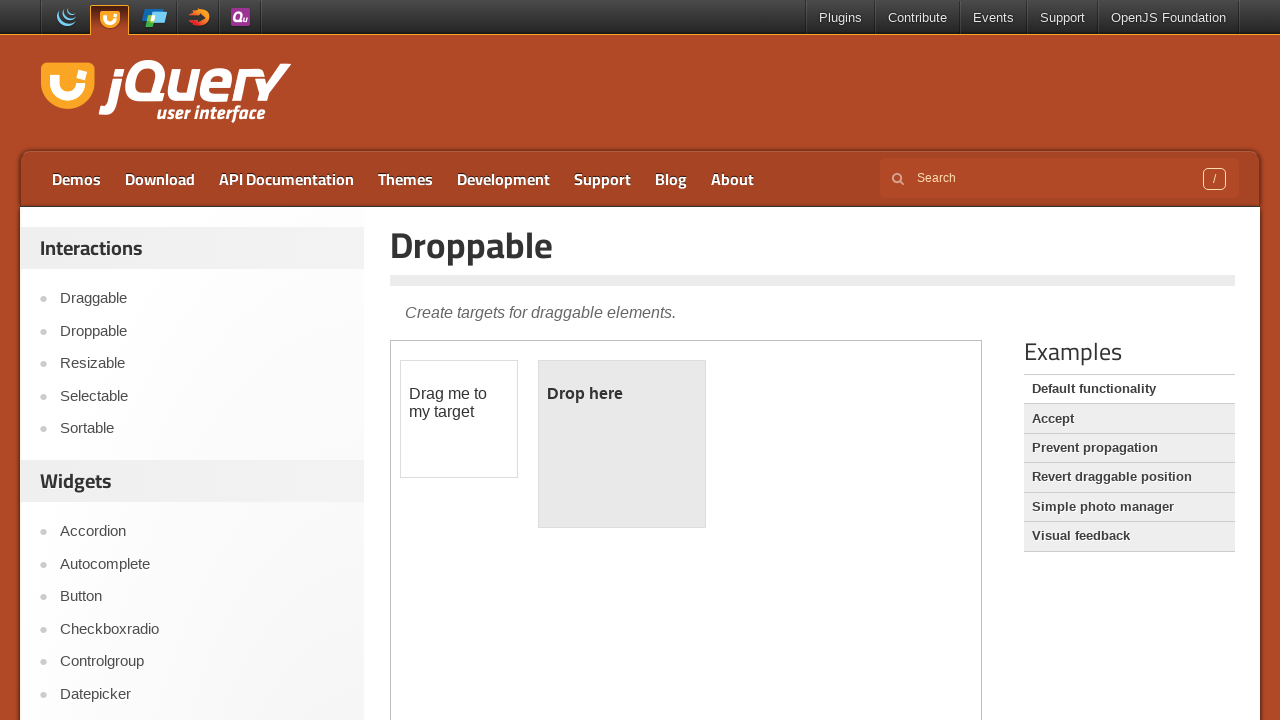

Dragged the draggable element and dropped it onto the target area at (622, 444)
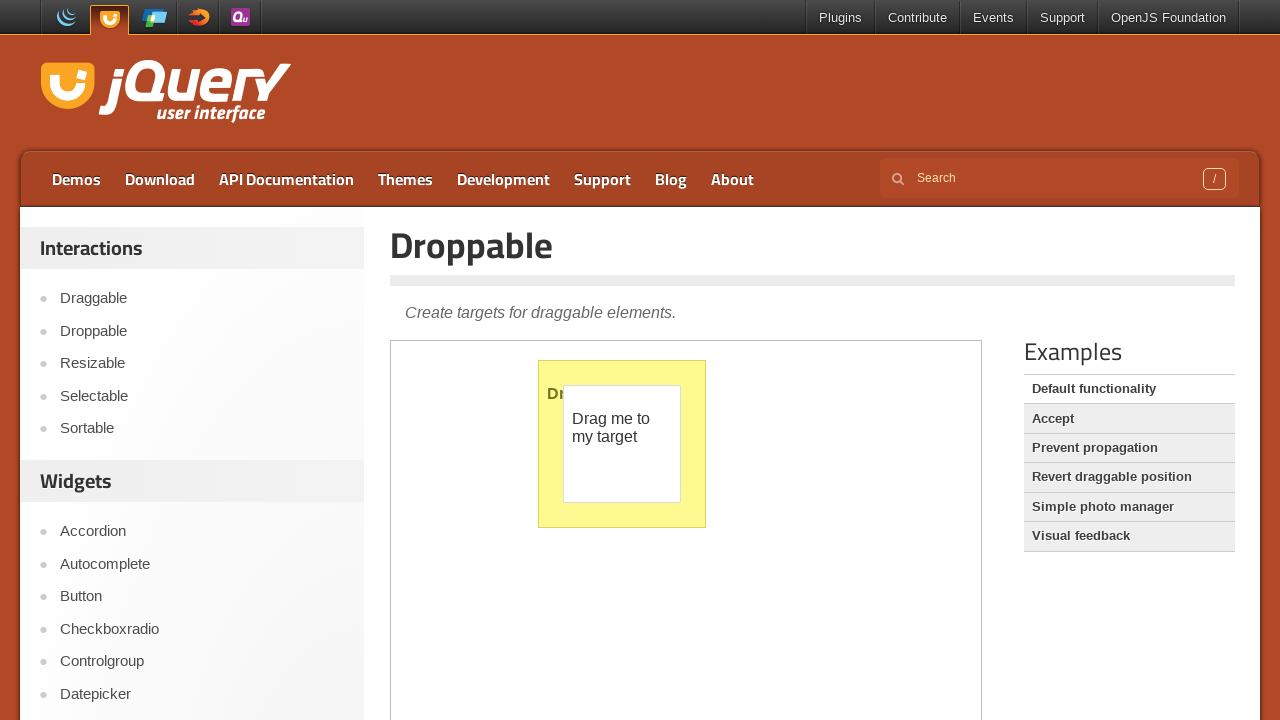

Waited 2 seconds to observe the drag and drop result
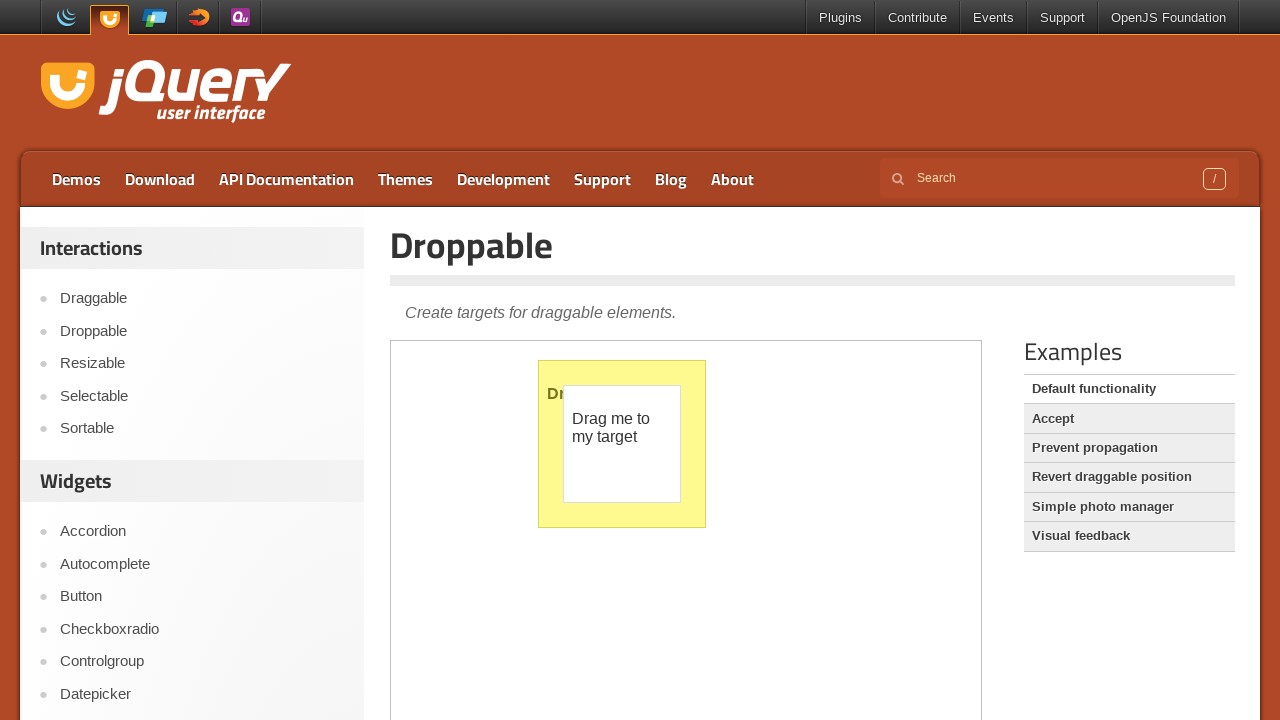

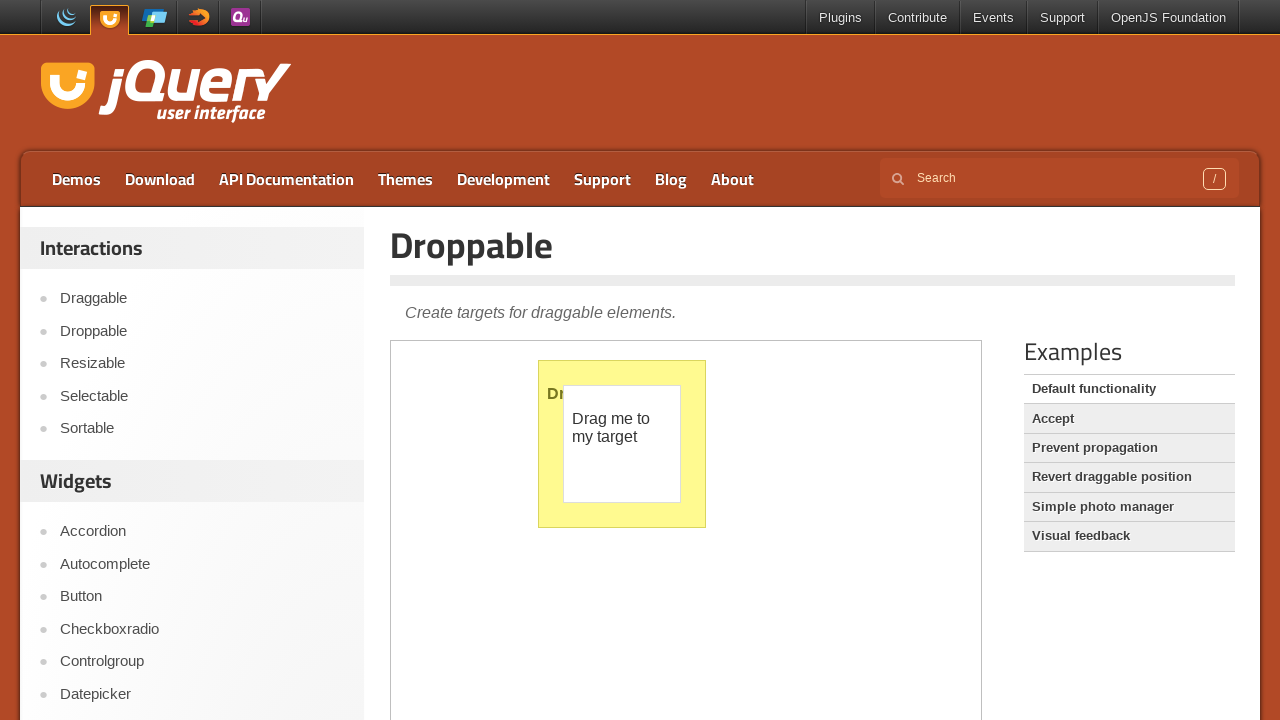